Tests the Training Support website by verifying the page title and clicking the about link to navigate to the About page, then verifying the new page title.

Starting URL: https://v1.training-support.net

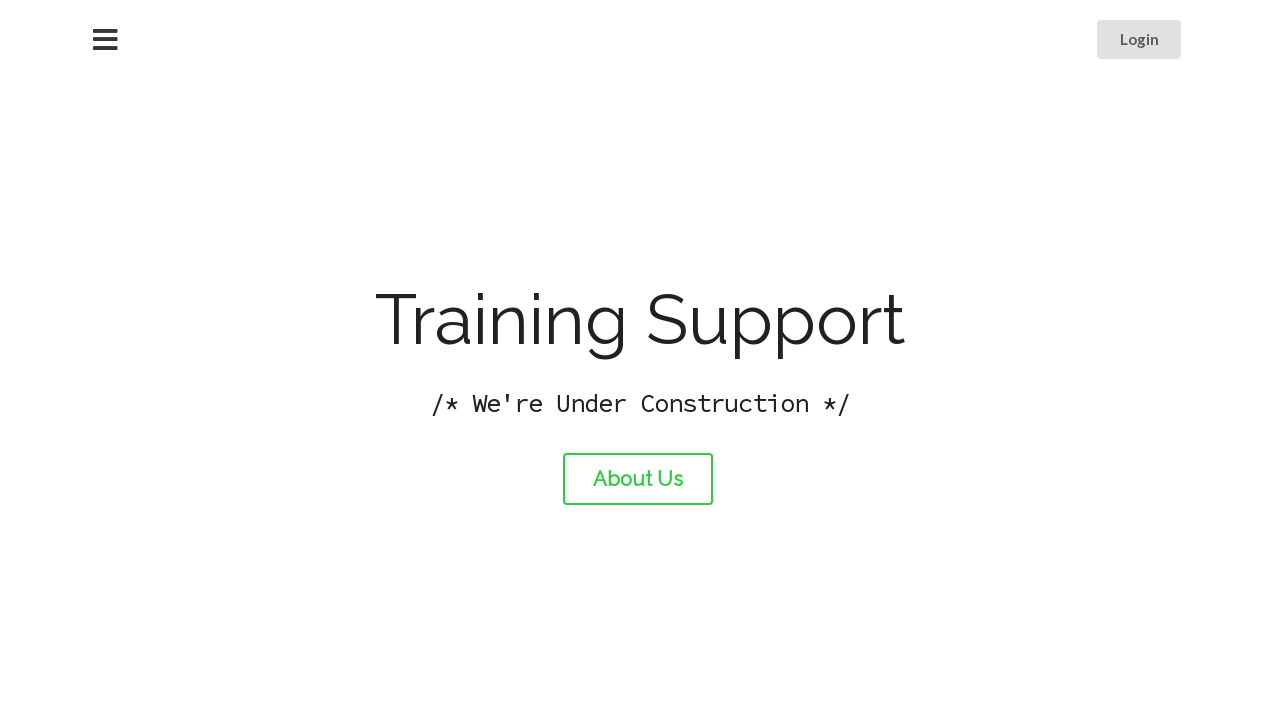

Verified initial page title is 'Training Support'
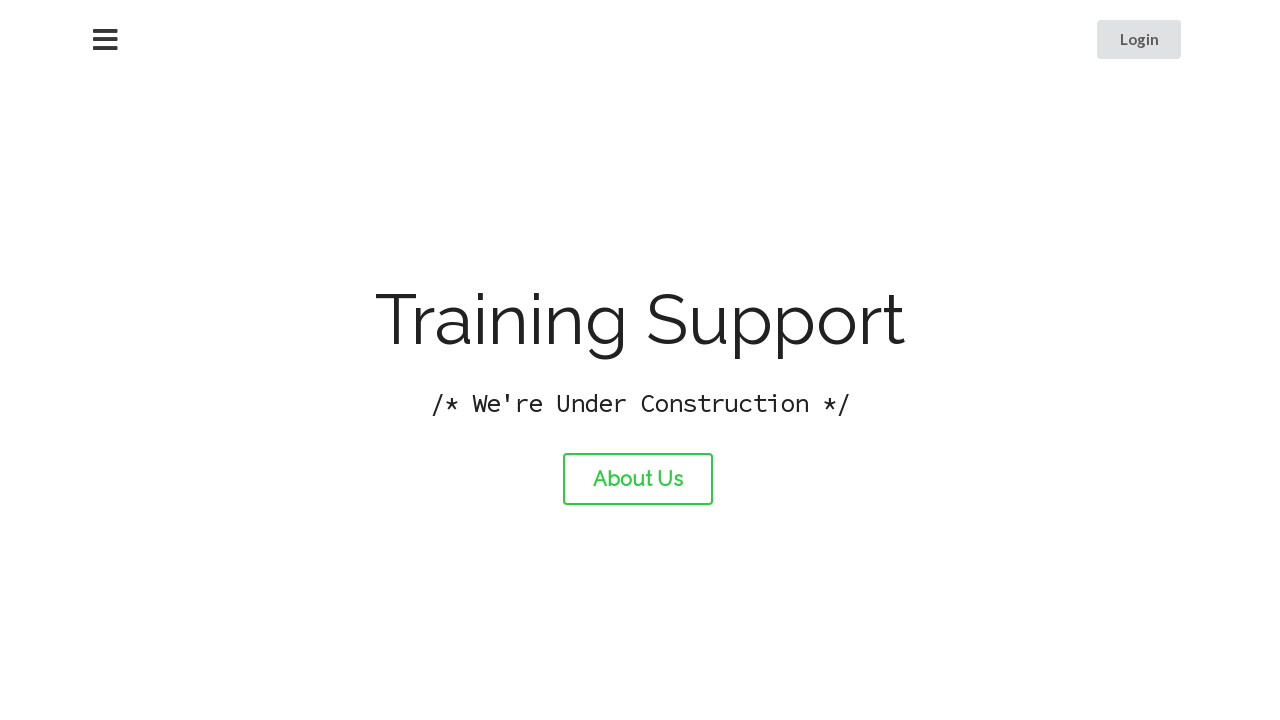

Printed initial page title
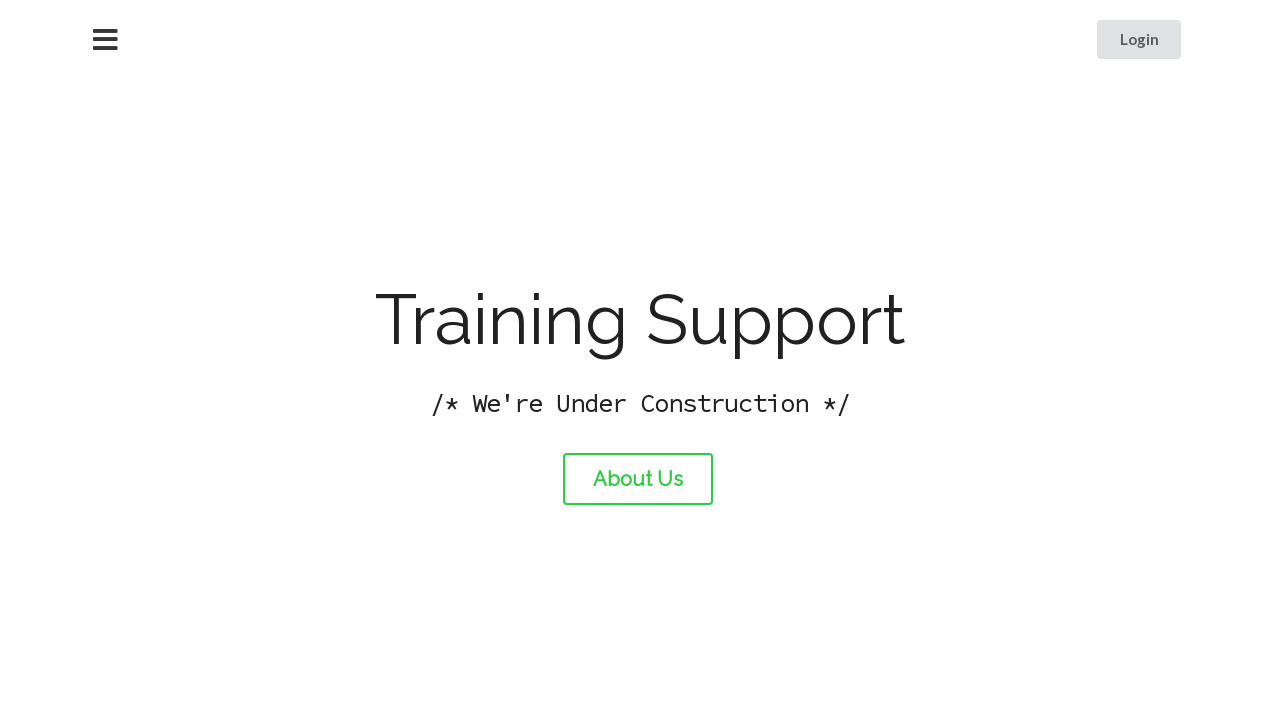

Clicked the About link at (638, 479) on #about-link
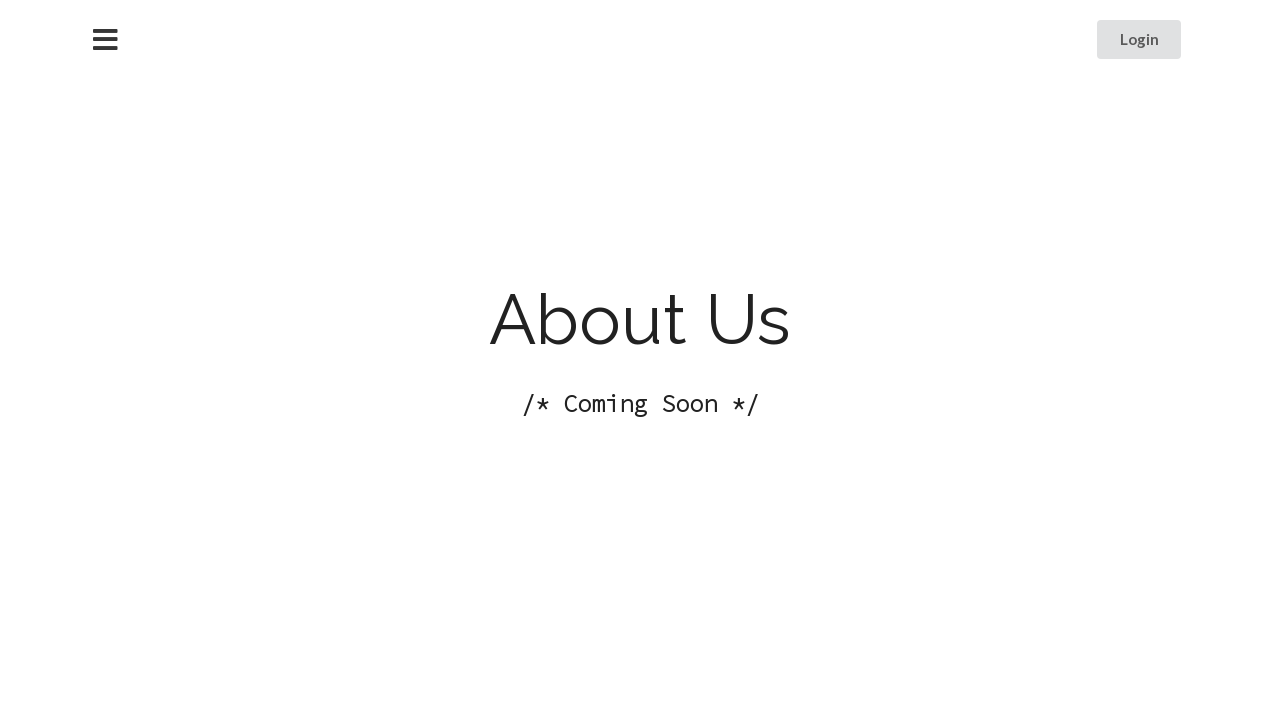

Waited for page to load (domcontentloaded)
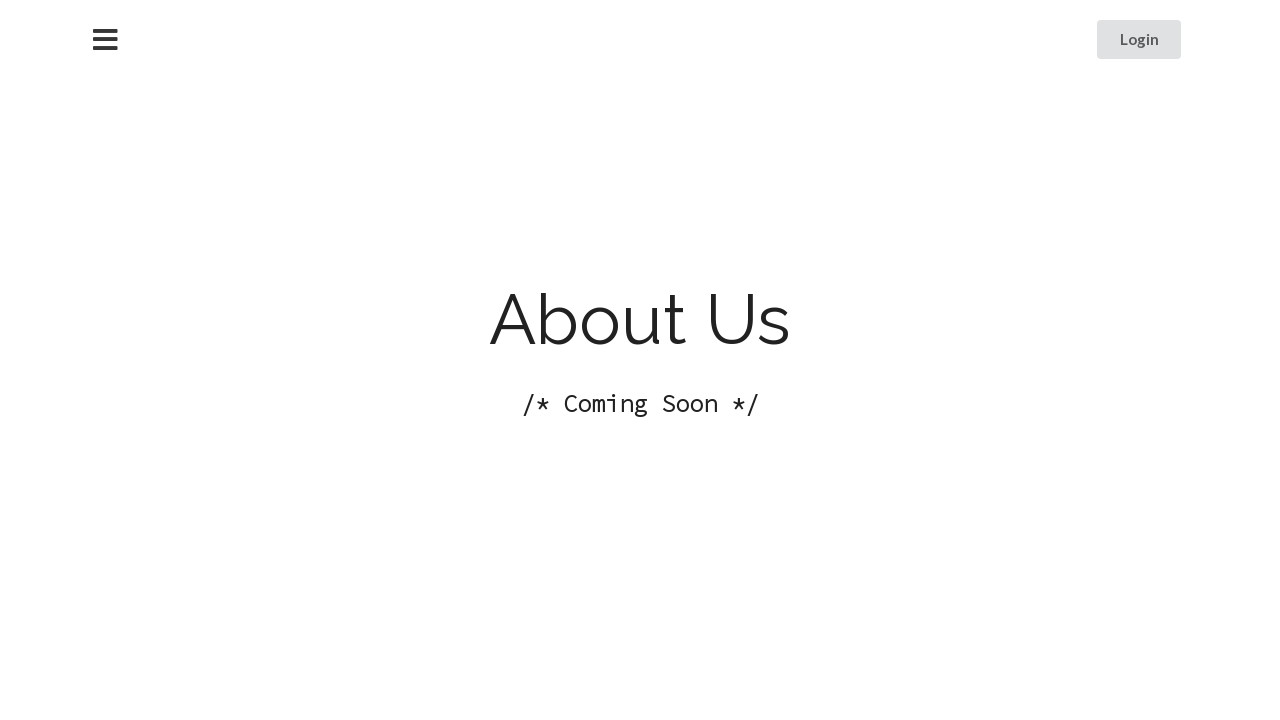

Printed new page title
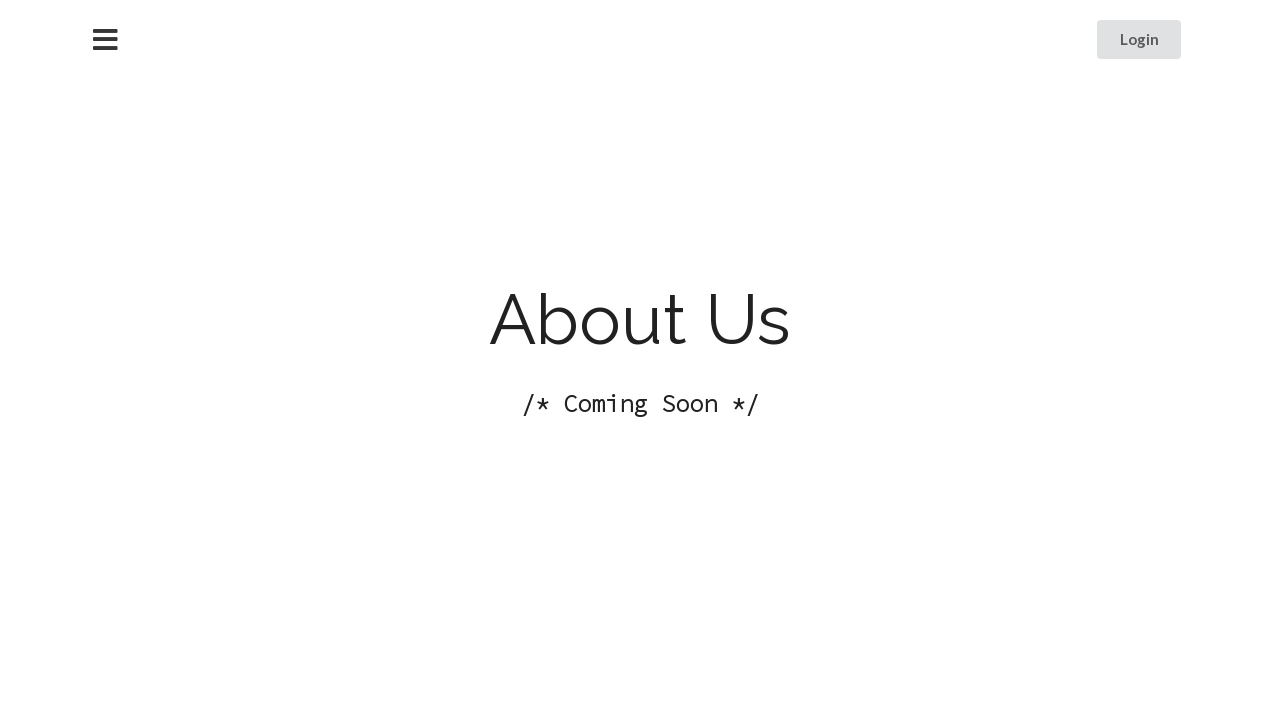

Verified new page title is 'About Training Support'
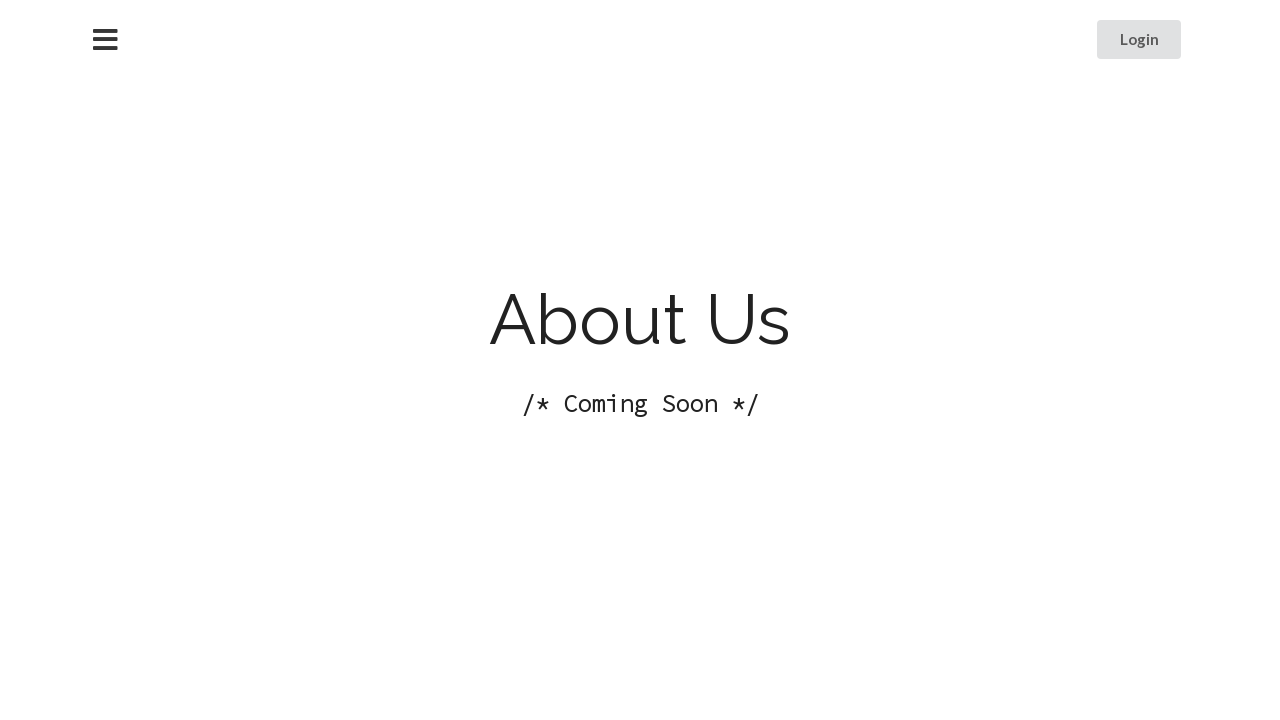

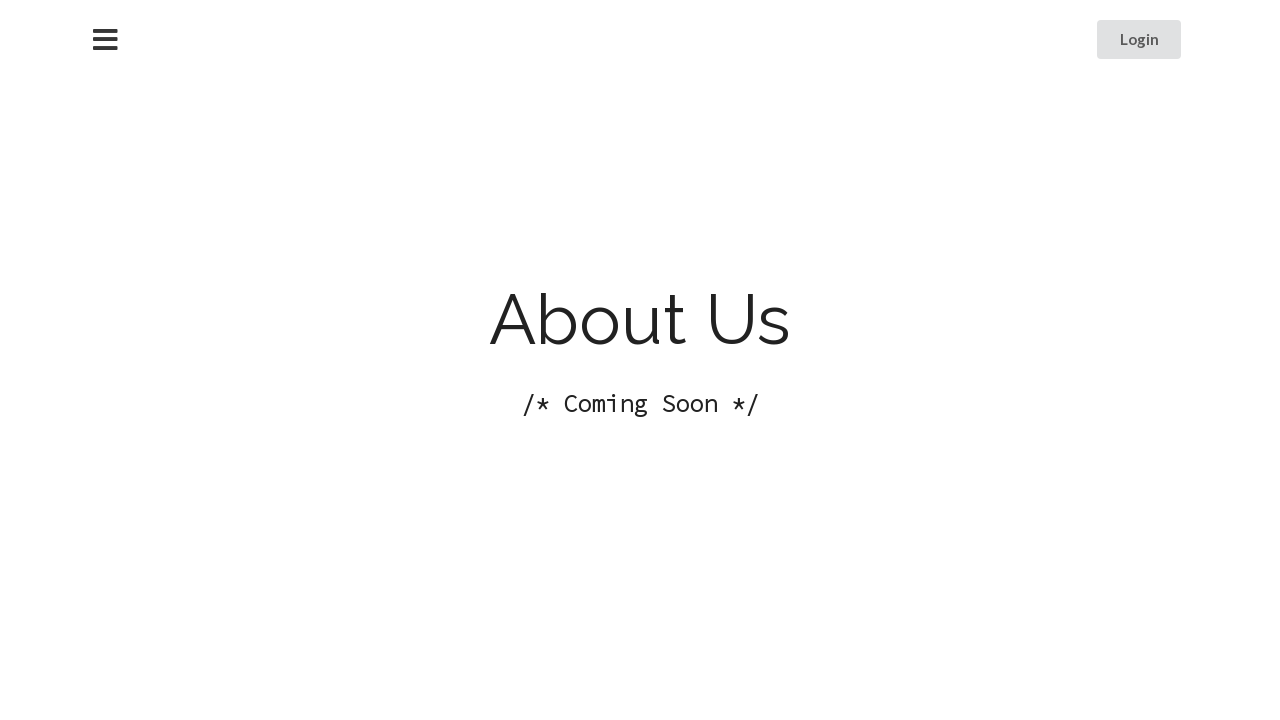